Navigates to a coffee status page and enters fullscreen mode using JavaScript

Starting URL: https://kaffe.kosatupp.se

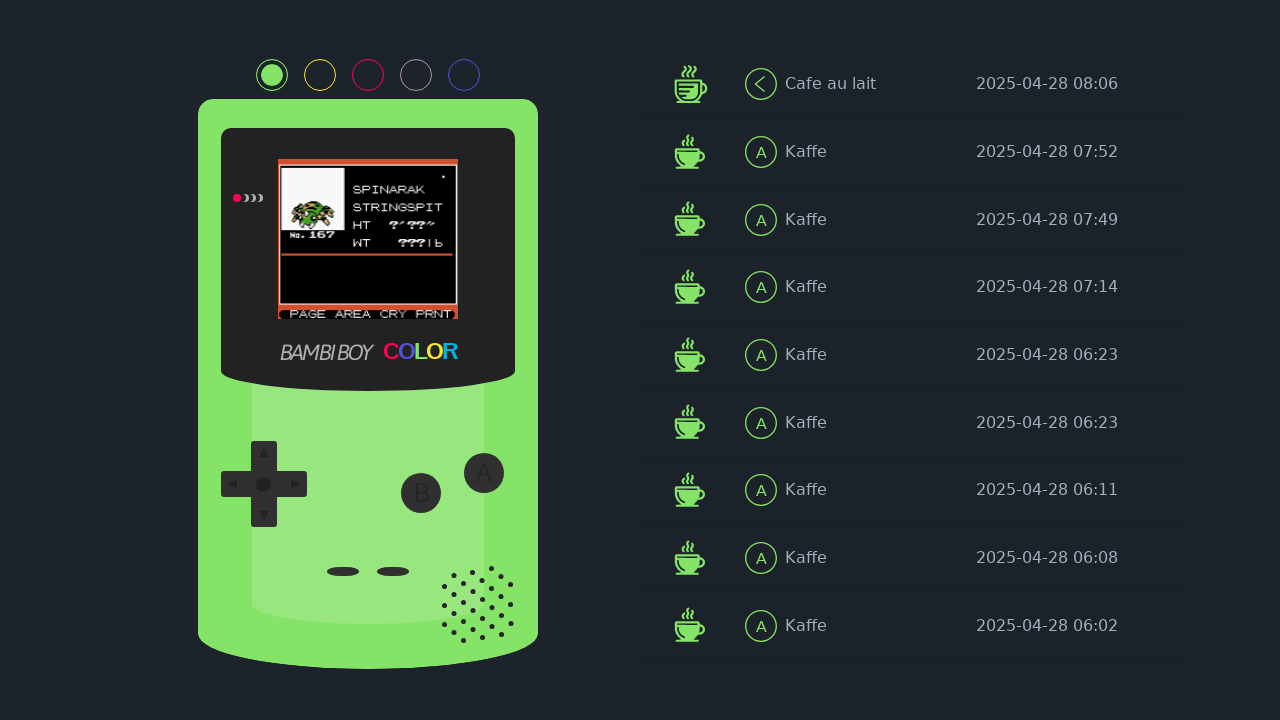

Navigated to coffee status page
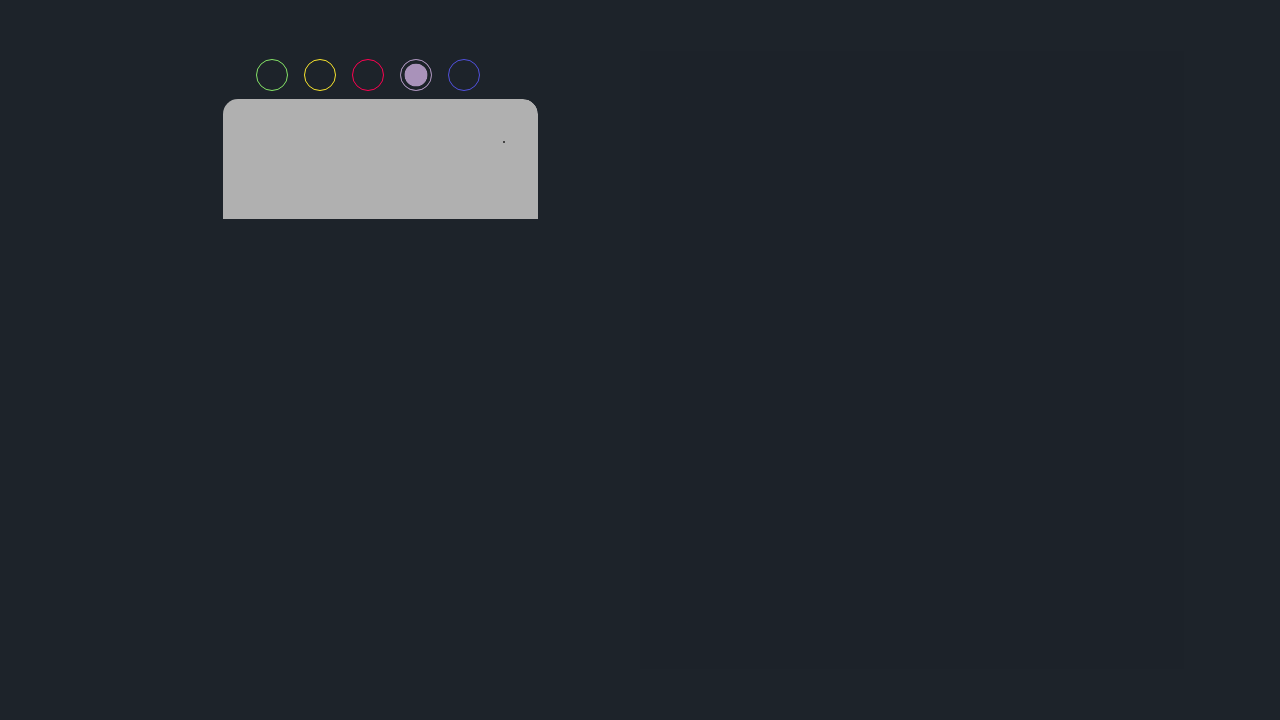

Entered fullscreen mode using JavaScript
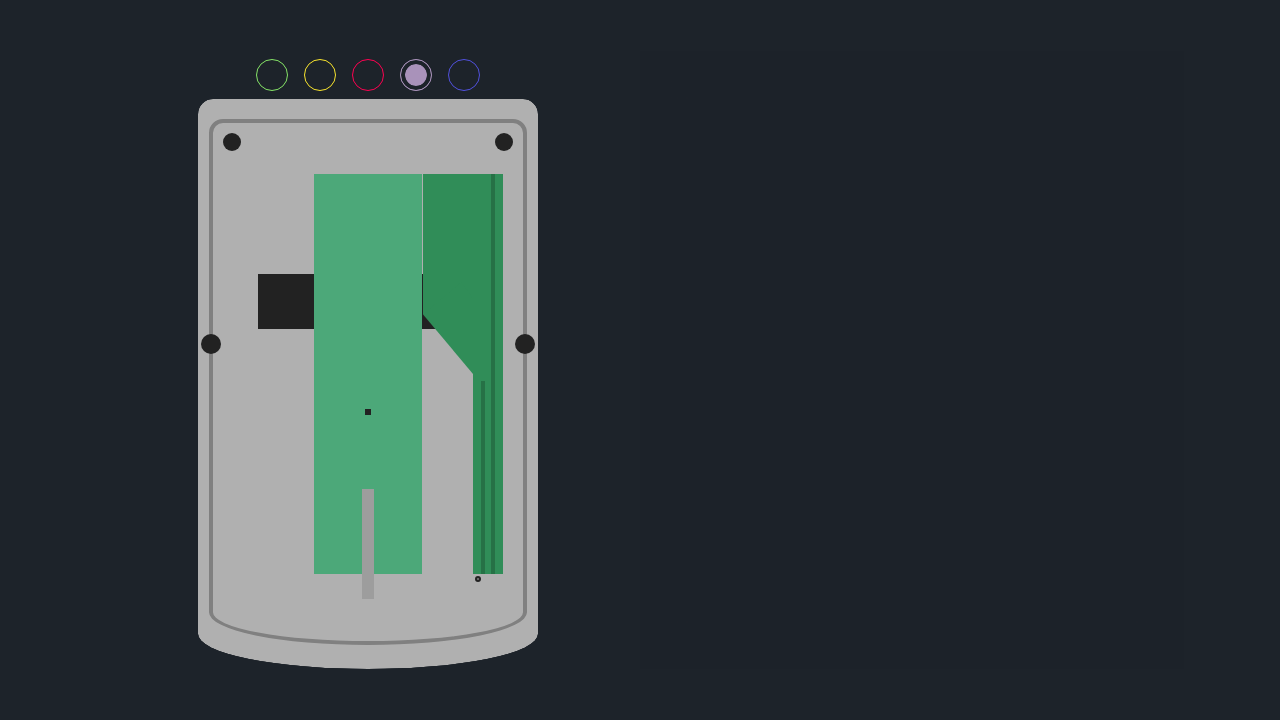

Waited 1 second for fullscreen to activate
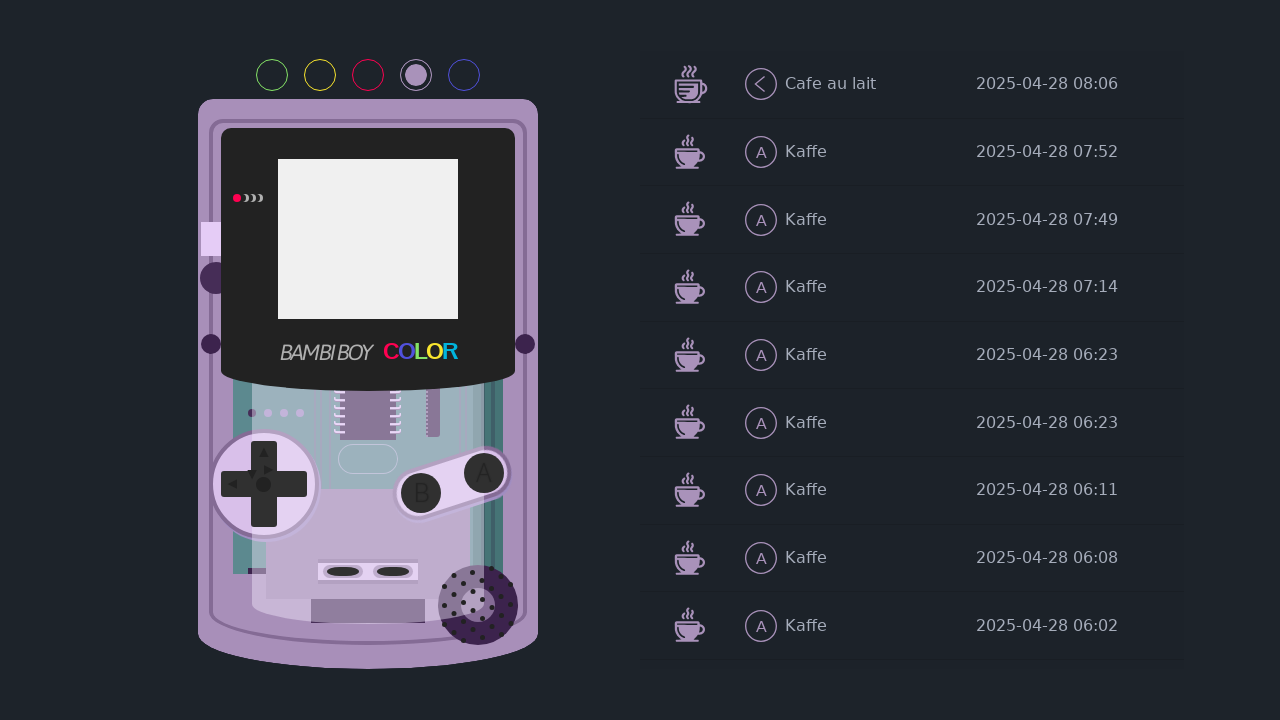

Reloaded the page
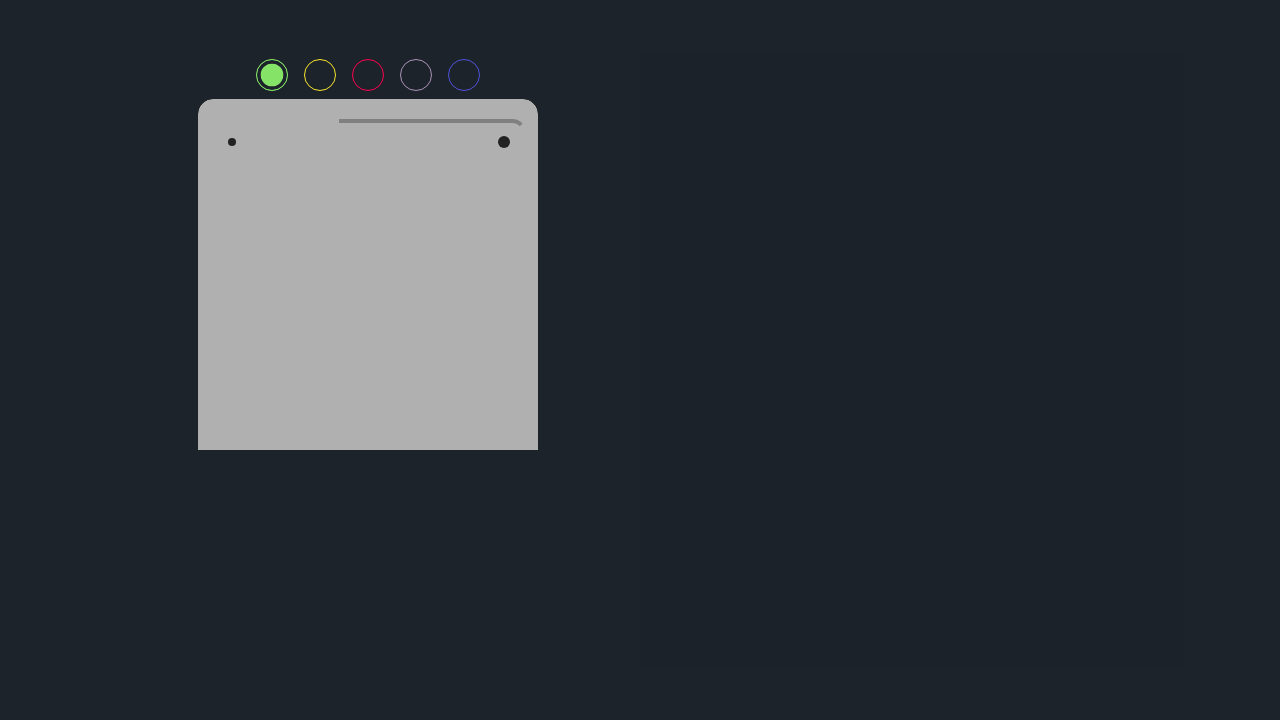

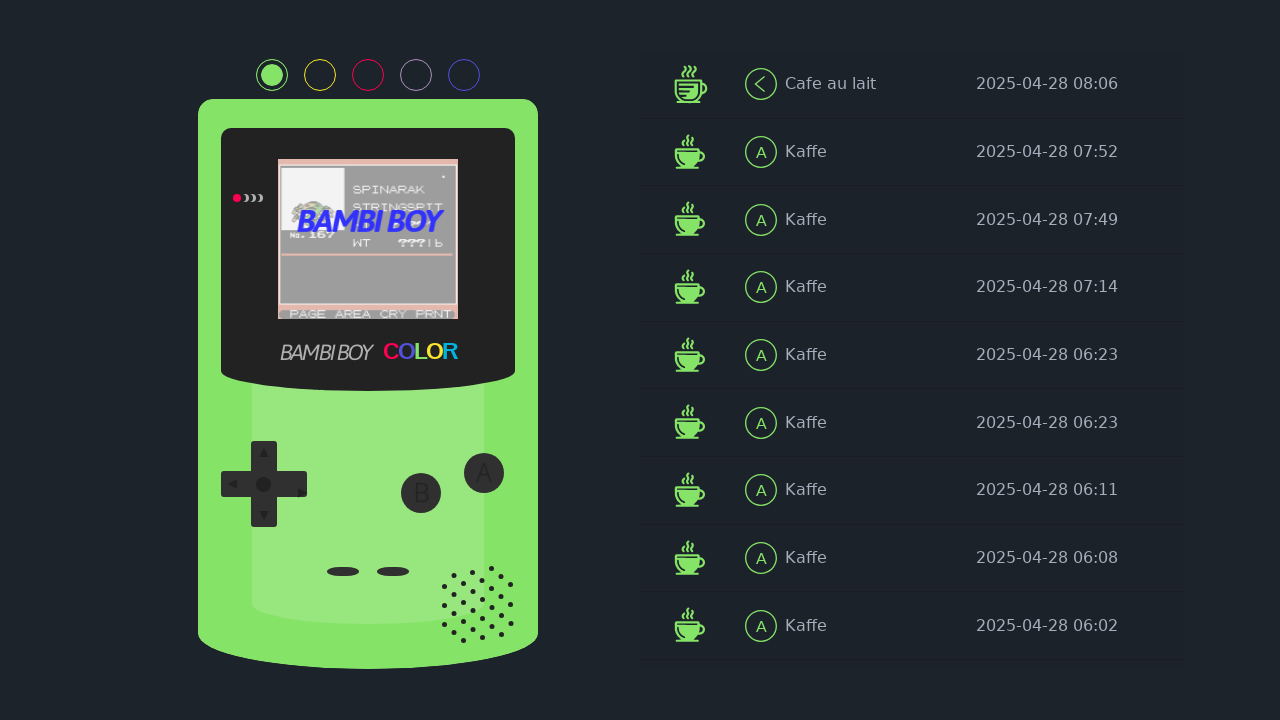